Tests dynamic controls by clicking a button to remove a checkbox element, verifying the message, then clicking again to add it back using explicit waits

Starting URL: https://the-internet.herokuapp.com/dynamic_controls

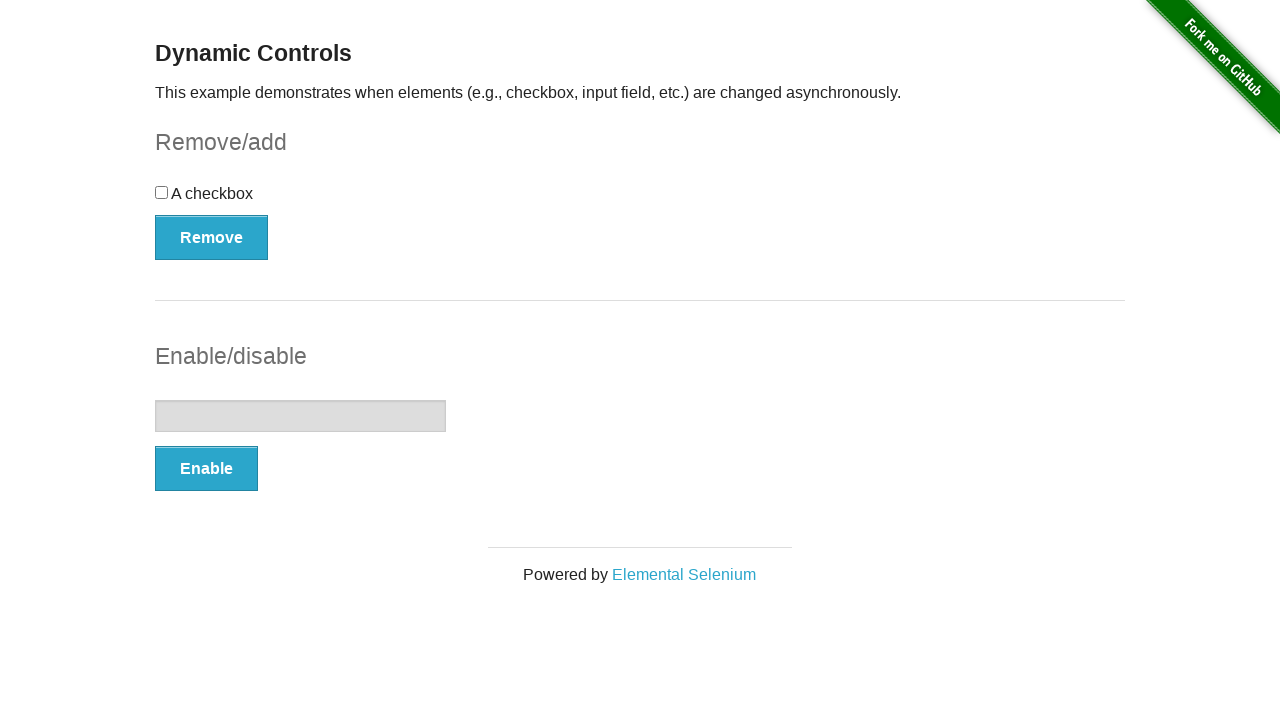

Remove button became visible
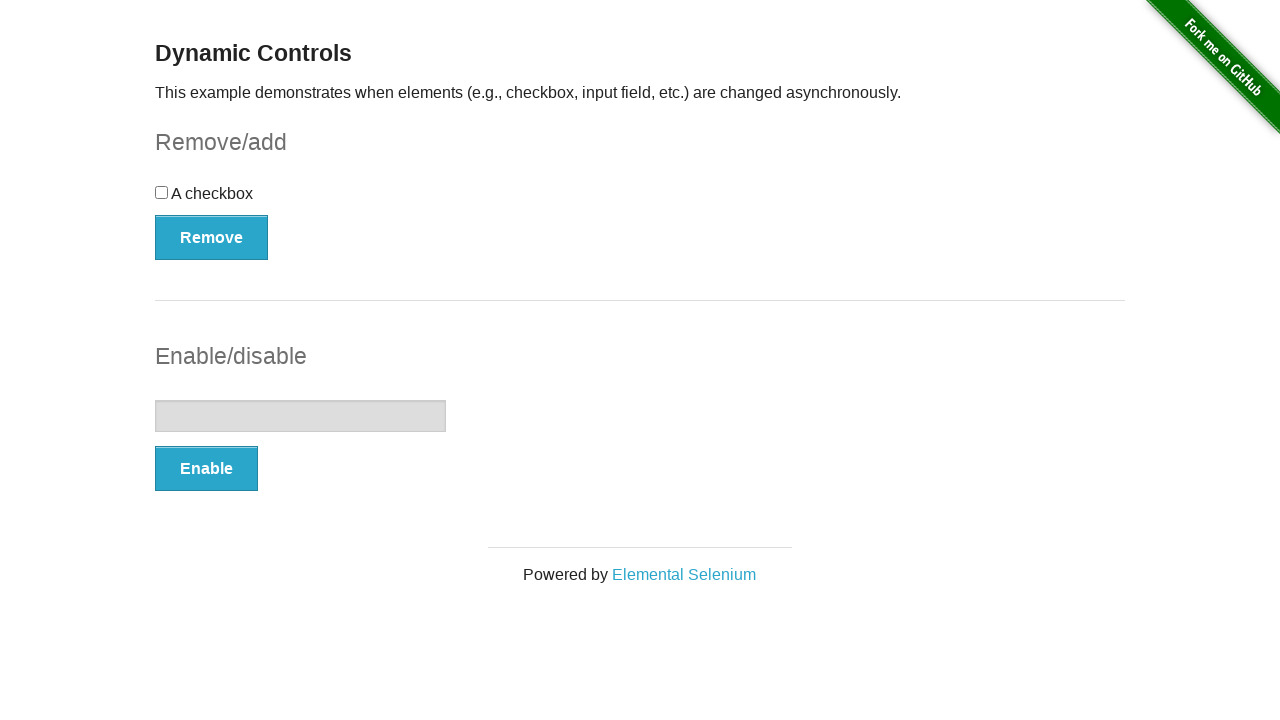

Clicked remove button to remove checkbox at (212, 237) on xpath=//button[@onclick='swapCheckbox()']
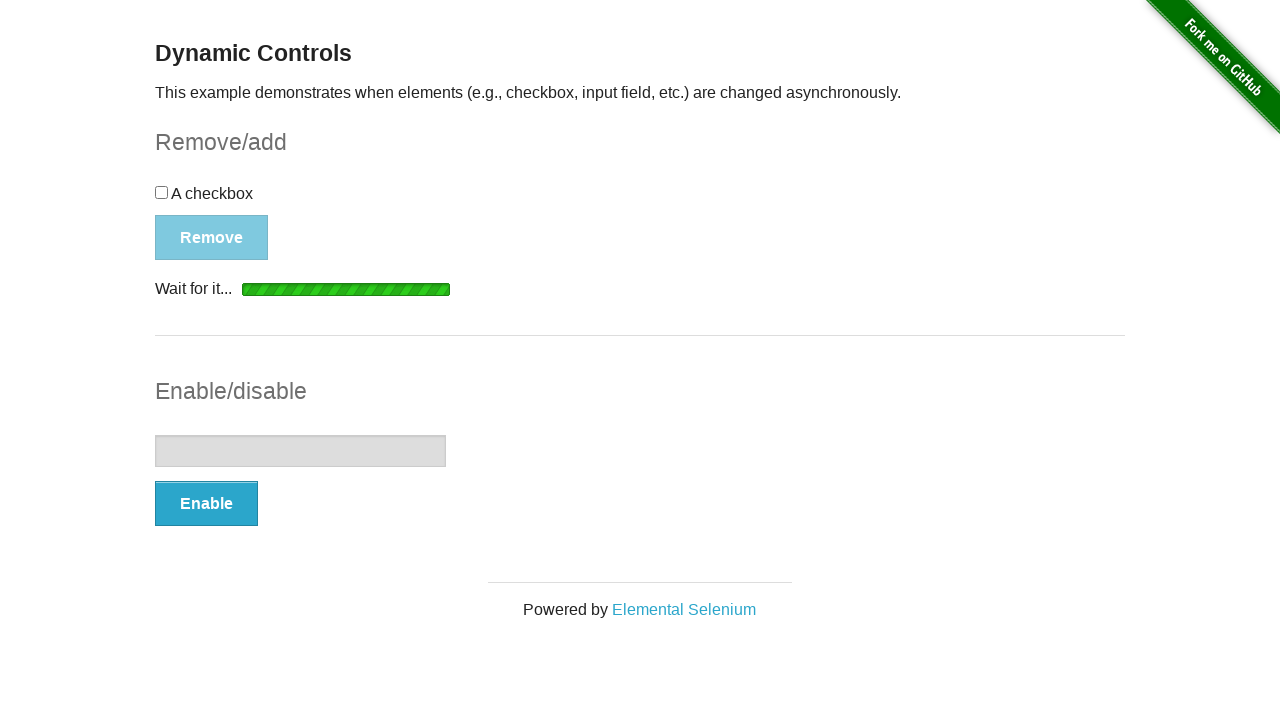

Removal message appeared
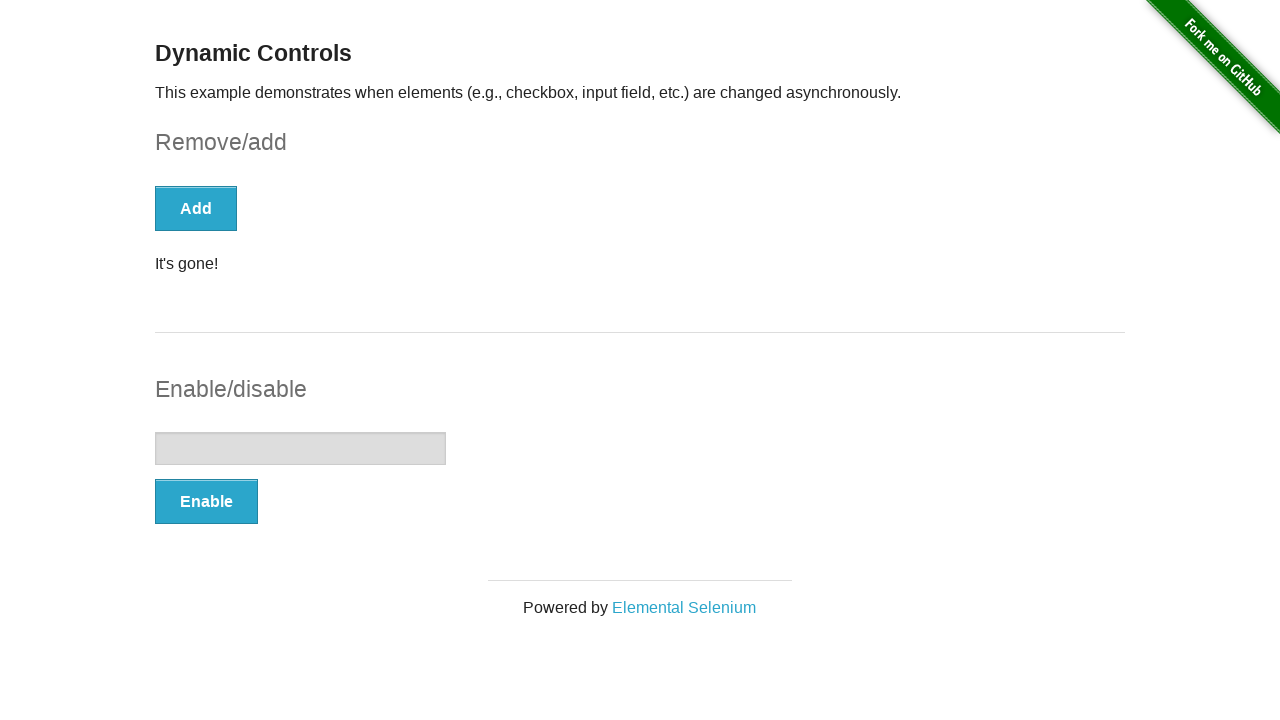

Retrieved removal message: 'It's gone!'
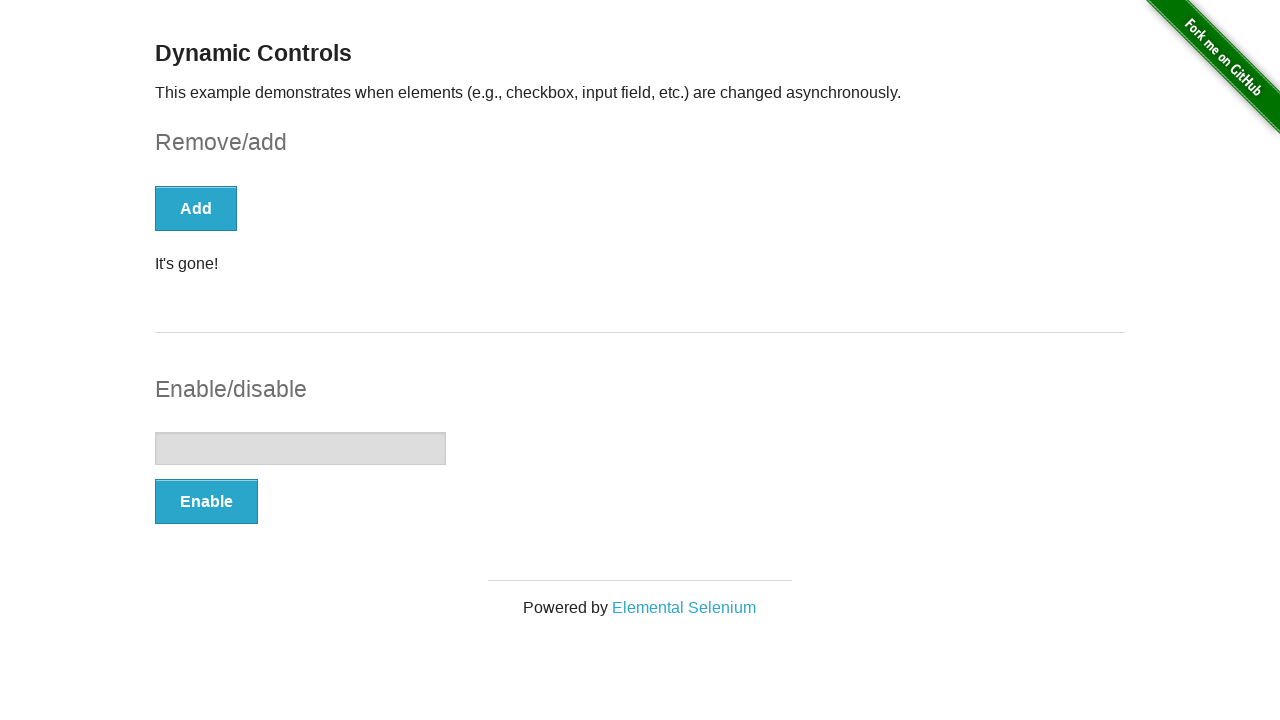

Verified removal message is 'It's gone!'
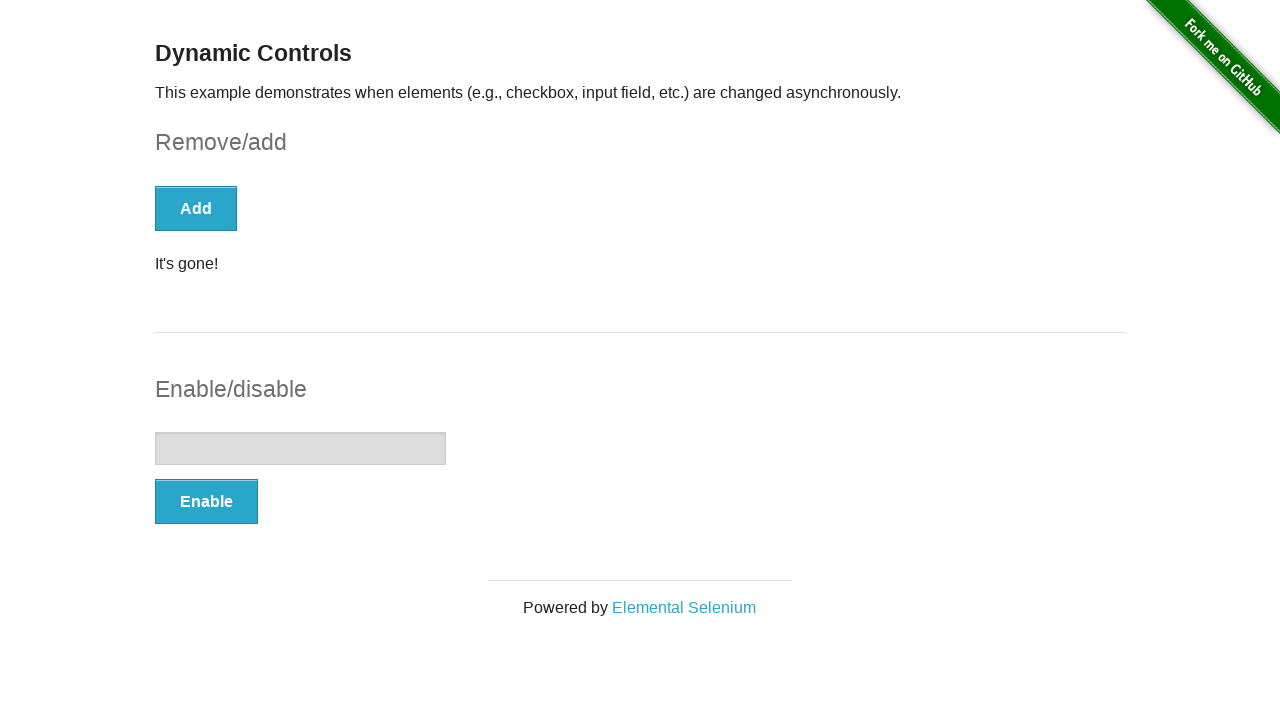

Add button became visible
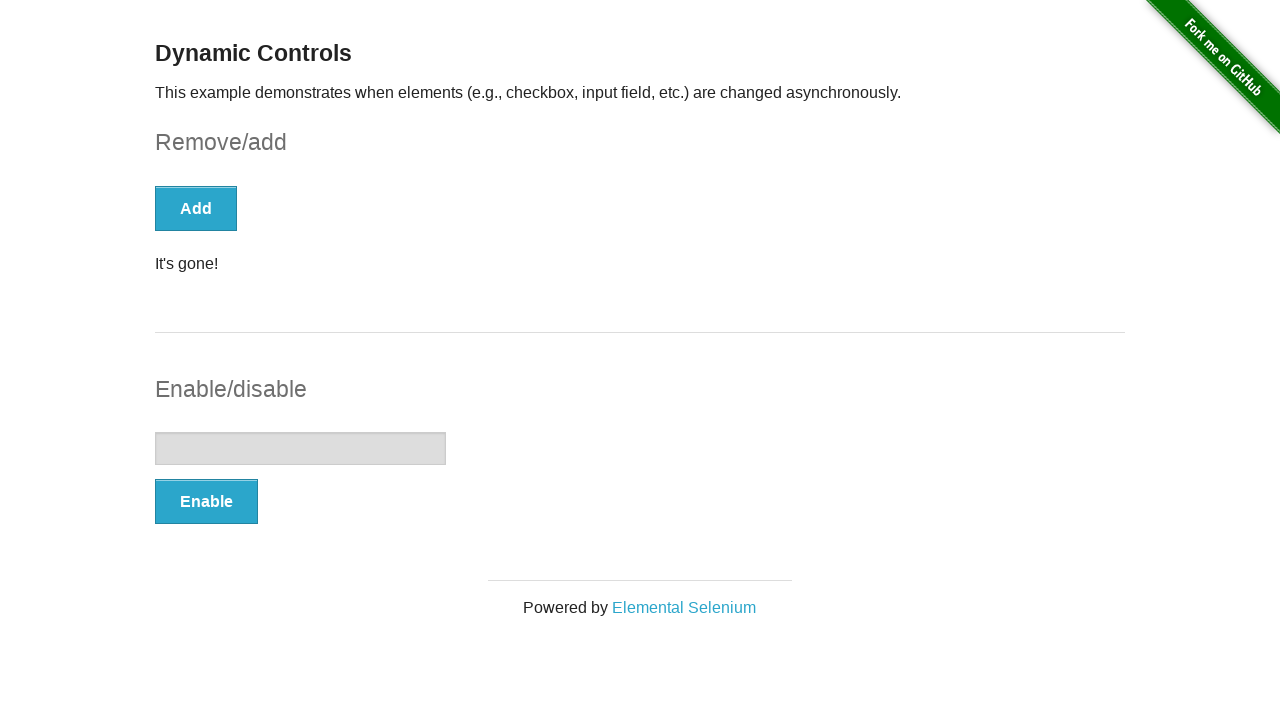

Clicked add button to restore checkbox at (196, 208) on xpath=//button[@onclick='swapCheckbox()'][@type='button']
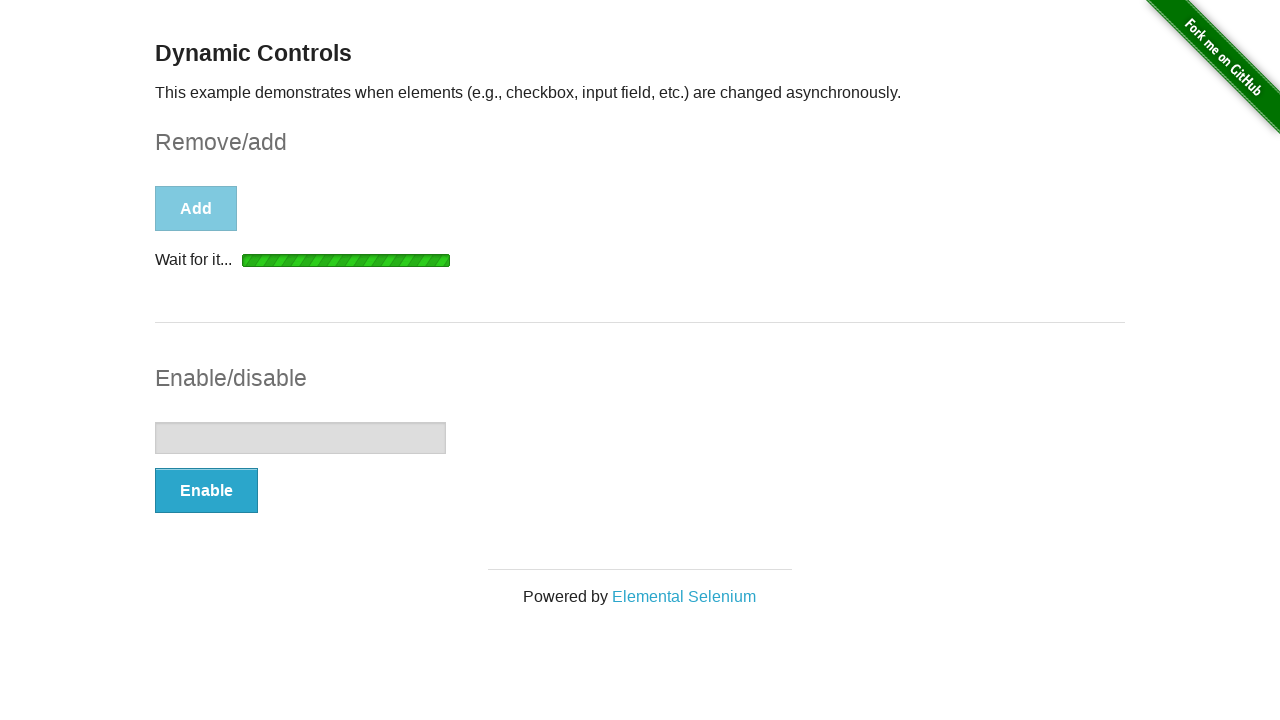

Add message appeared
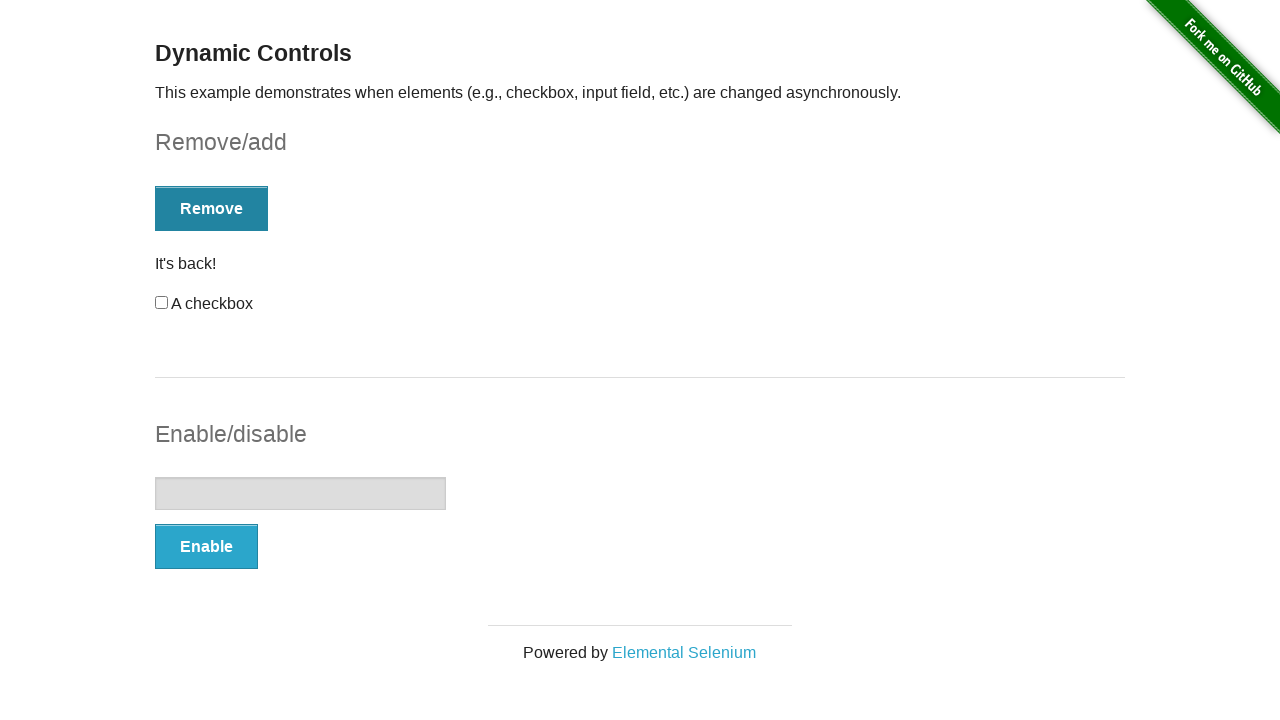

Retrieved add message: 'It's back!'
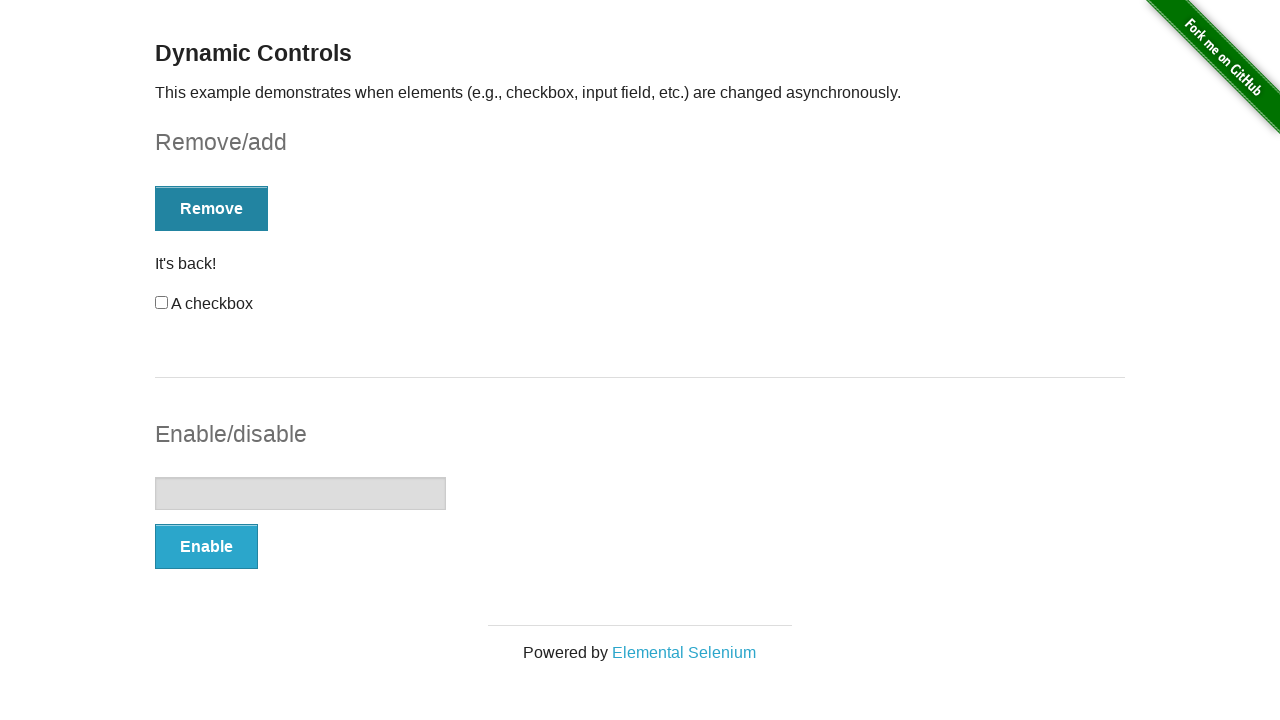

Verified add message is 'It's back!'
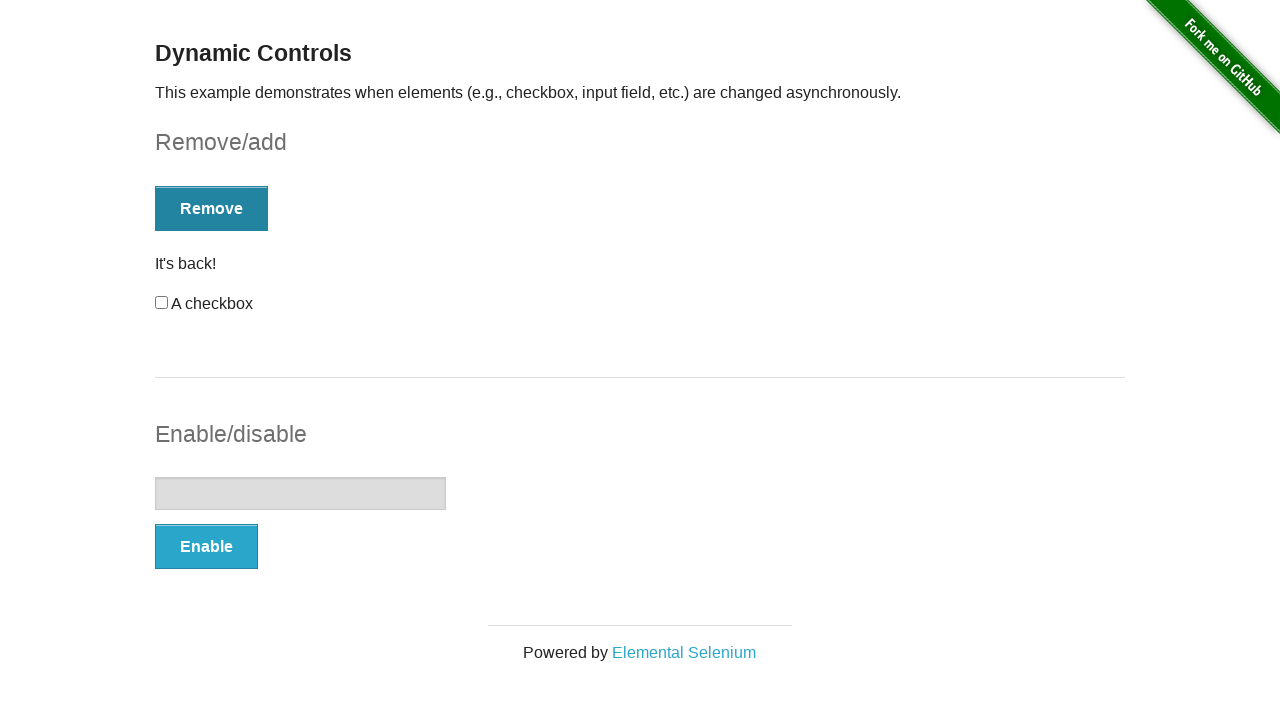

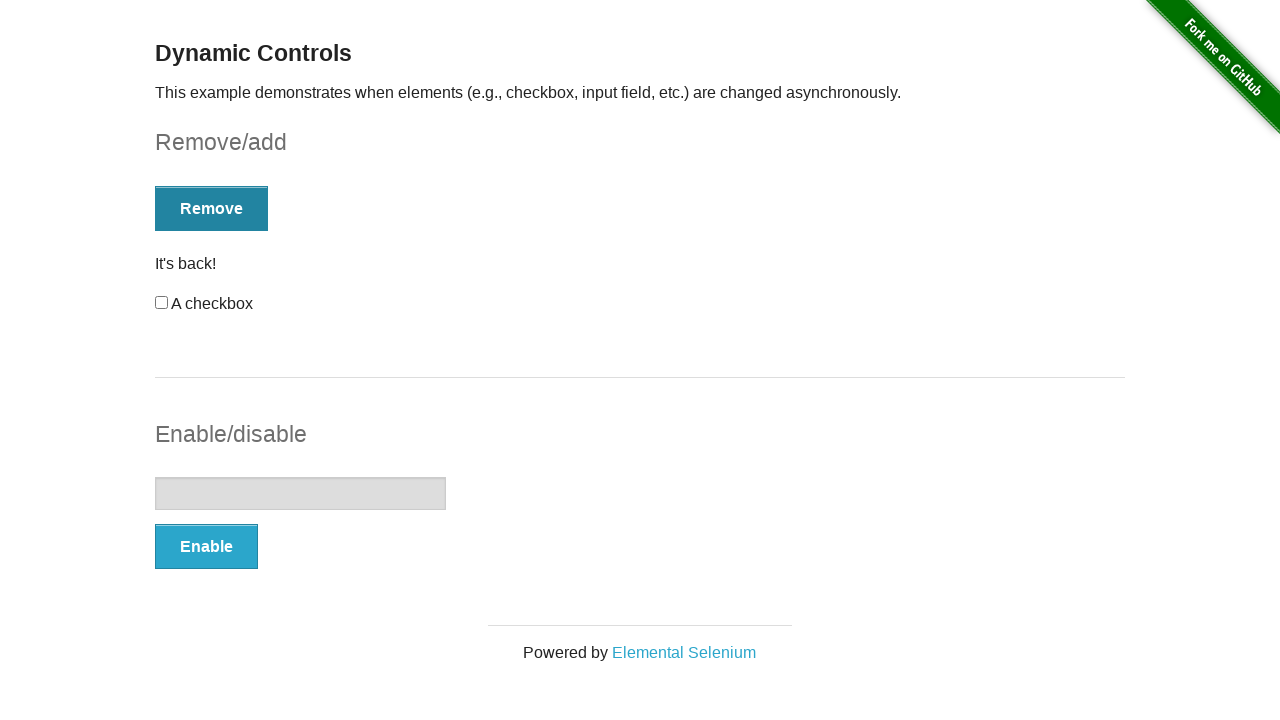